Tests dynamic controls on The Internet Heroku app by clicking to remove a checkbox, verifying it's gone, then enabling a disabled input field and verifying it becomes enabled.

Starting URL: https://the-internet.herokuapp.com/dynamic_controls

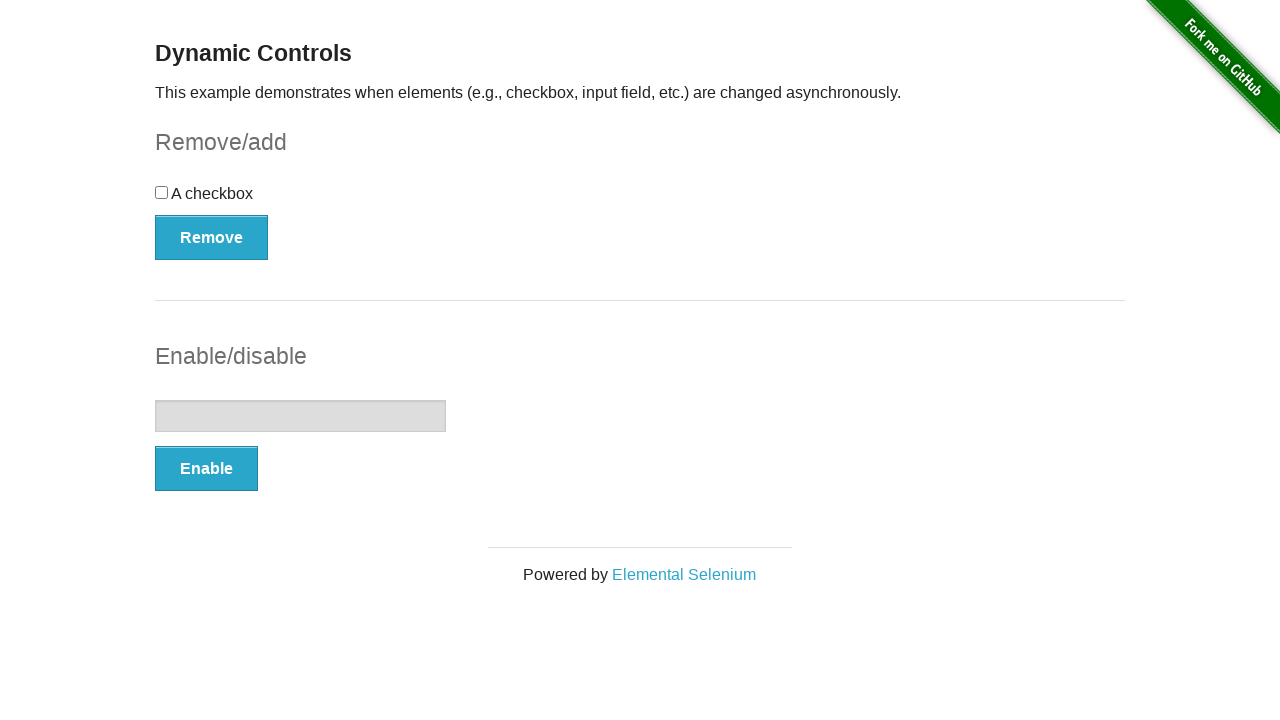

Navigated to dynamic controls page
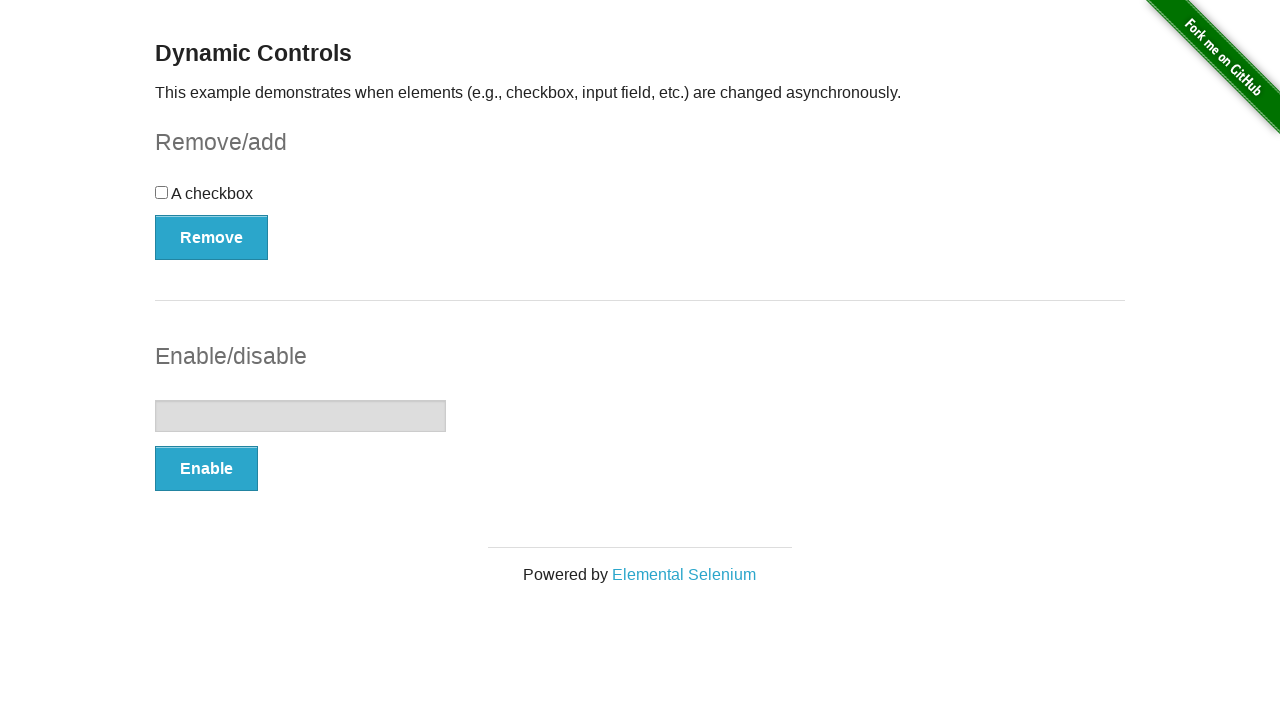

Clicked Remove button to remove checkbox at (212, 237) on button[onclick='swapCheckbox()']
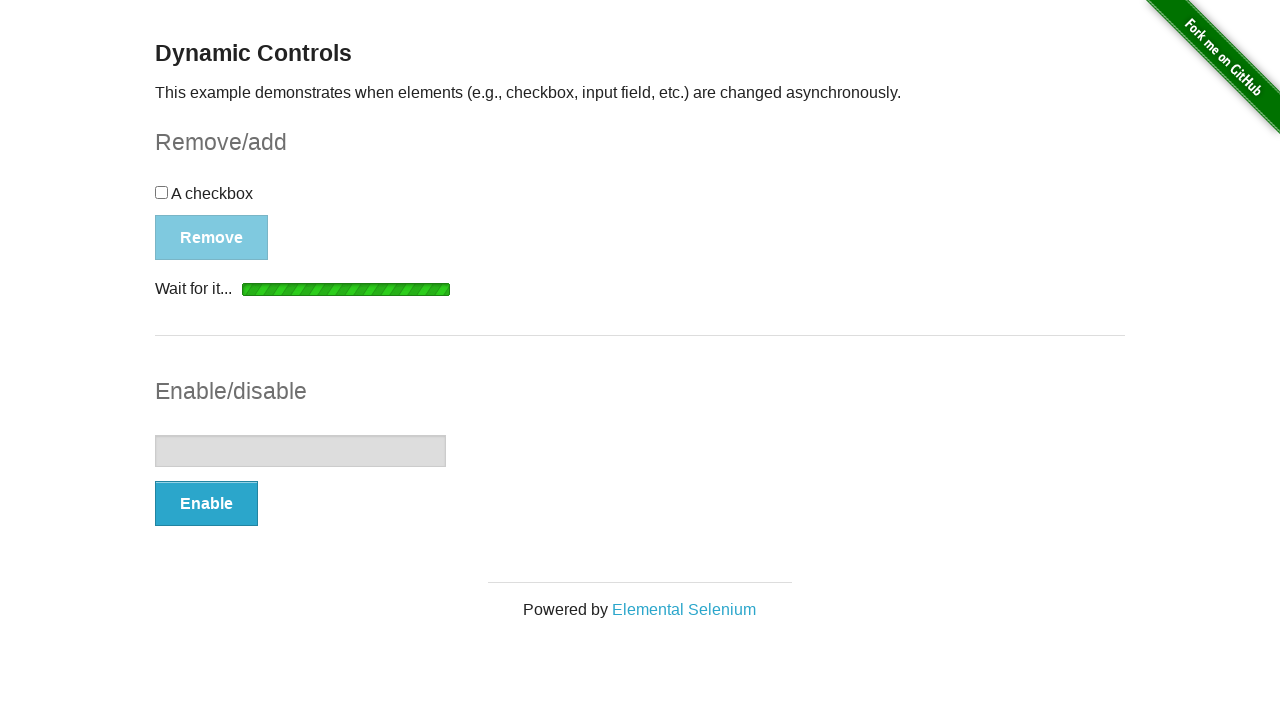

Verified 'It's gone!' message appeared after removing checkbox
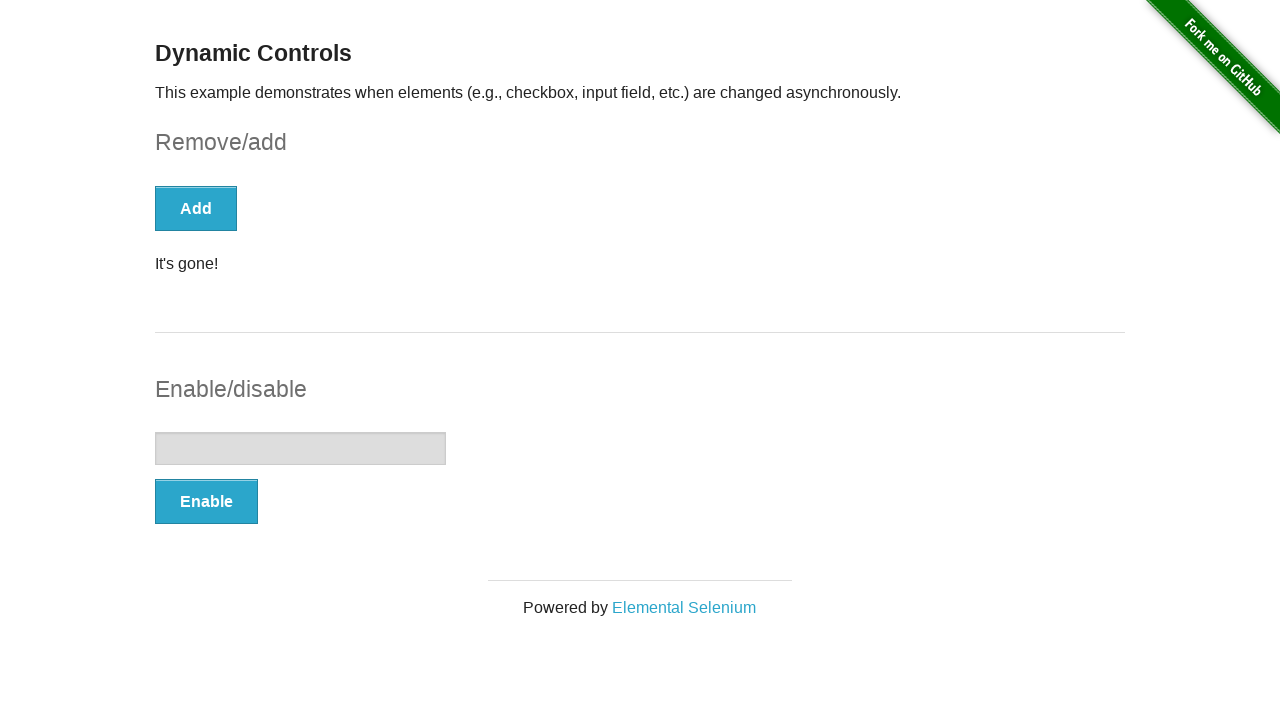

Confirmed checkbox is no longer visible
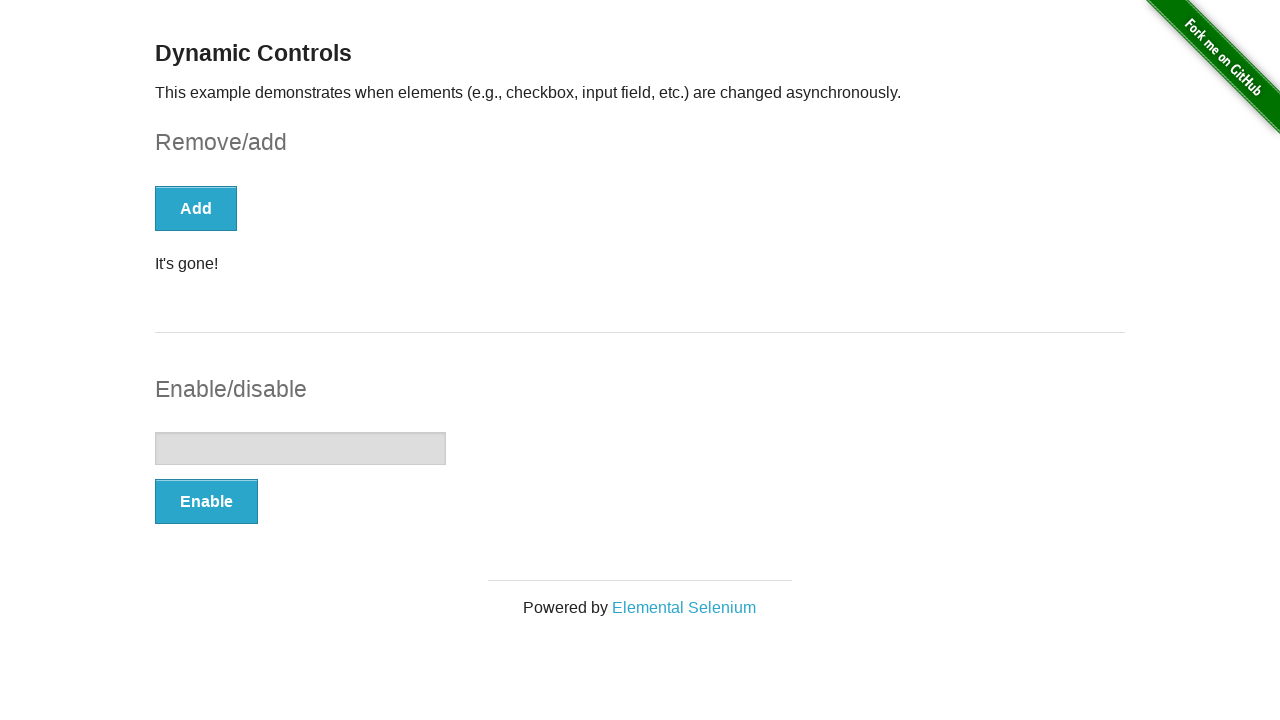

Confirmed input field is disabled initially
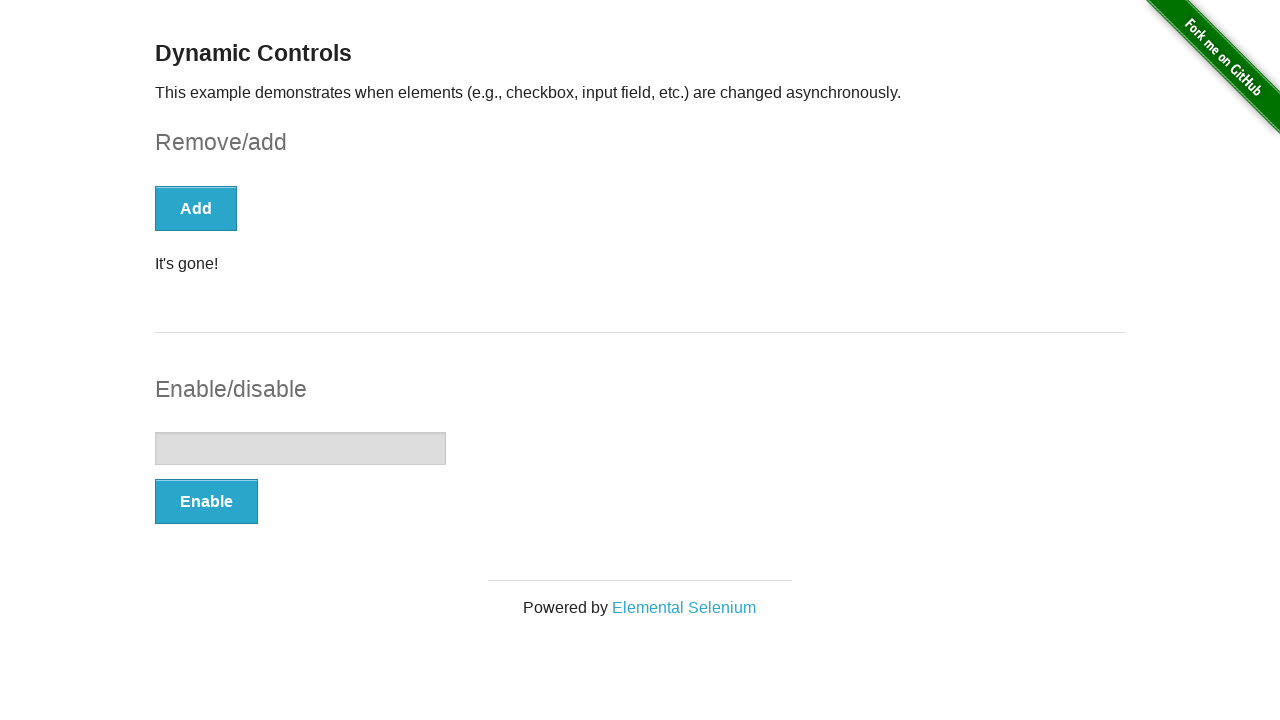

Clicked Enable button to enable input field at (206, 501) on button[onclick='swapInput()']
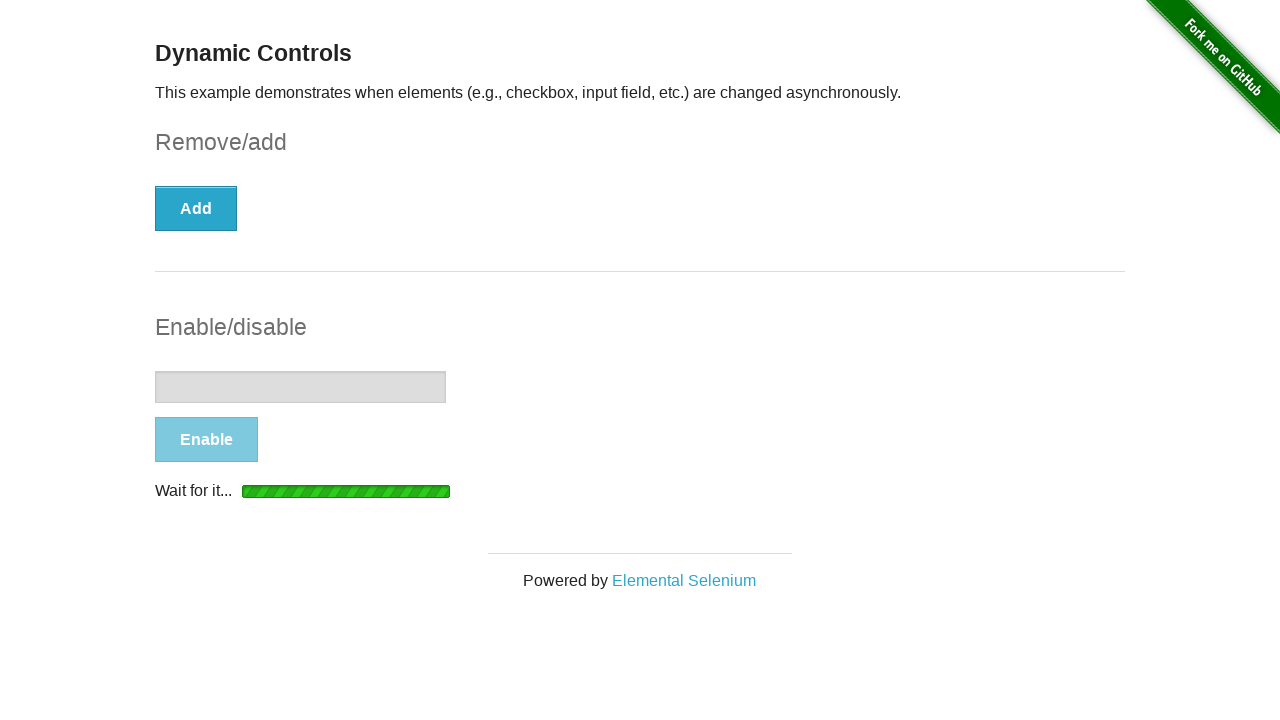

Verified 'It's enabled!' message appeared after enabling input field
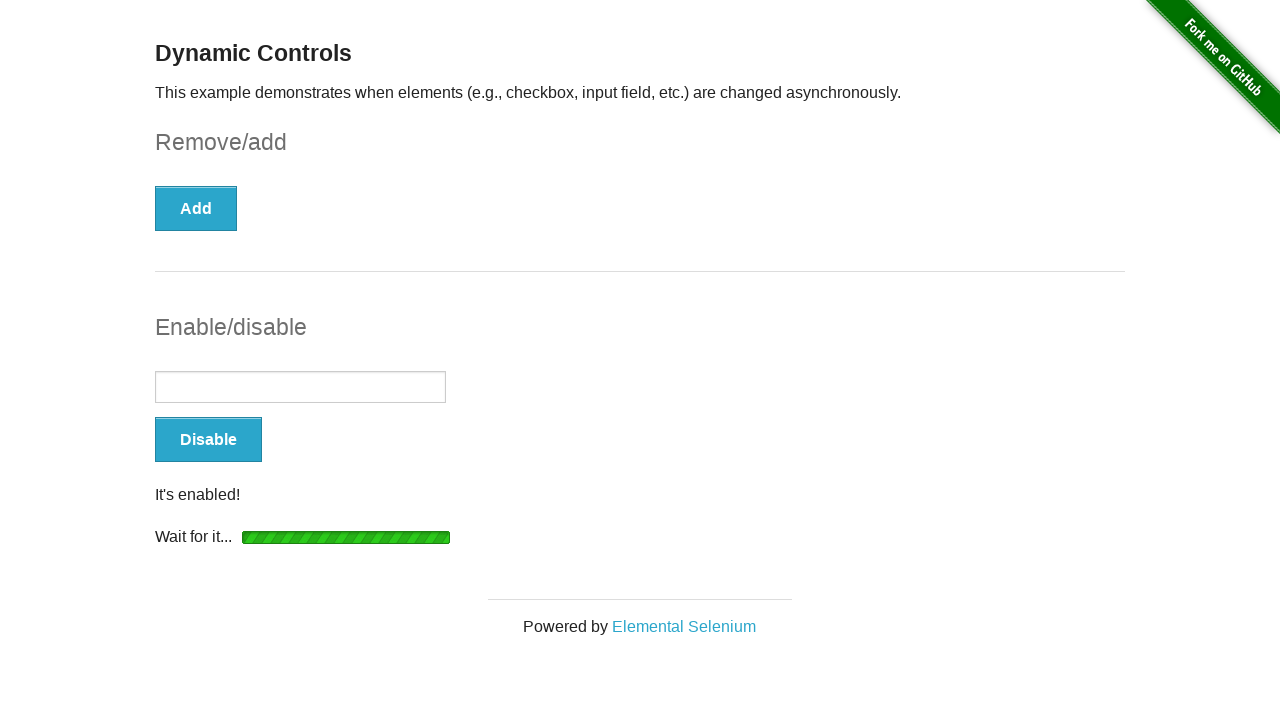

Confirmed input field is now enabled
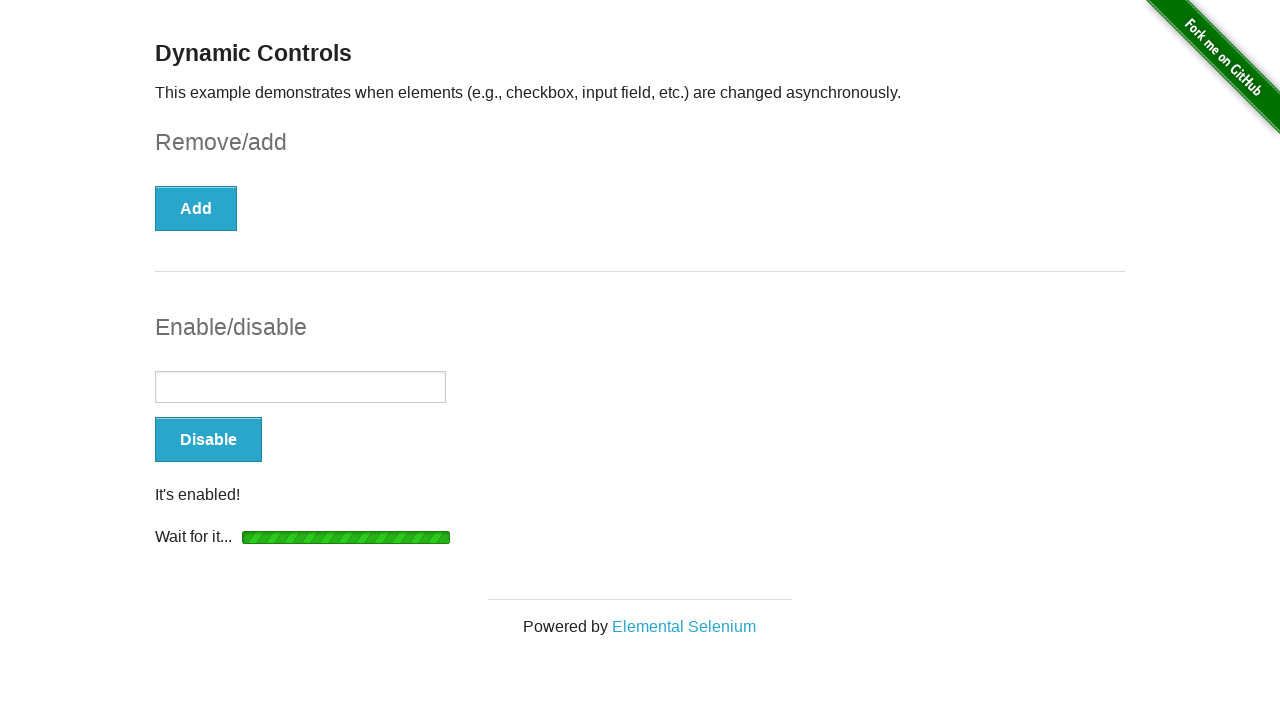

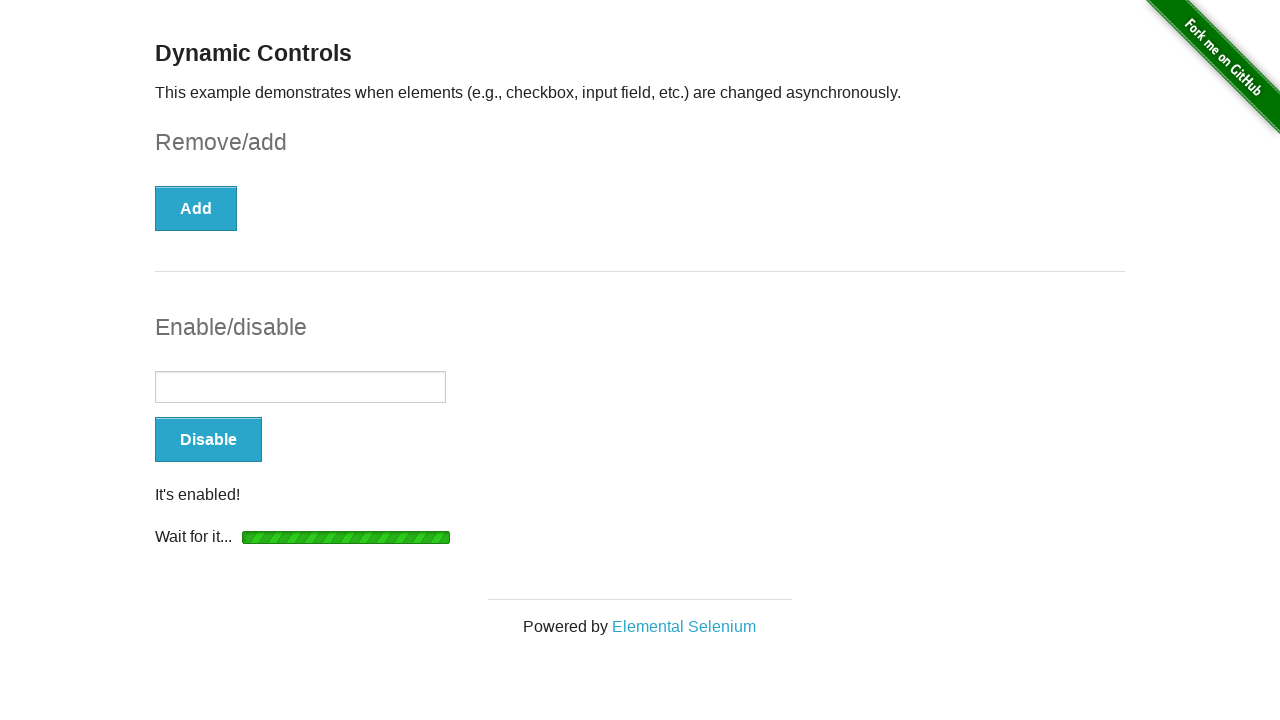